Tests a web form by filling in a textarea with text and submitting to verify the form submission works

Starting URL: https://www.selenium.dev/selenium/web/web-form.html

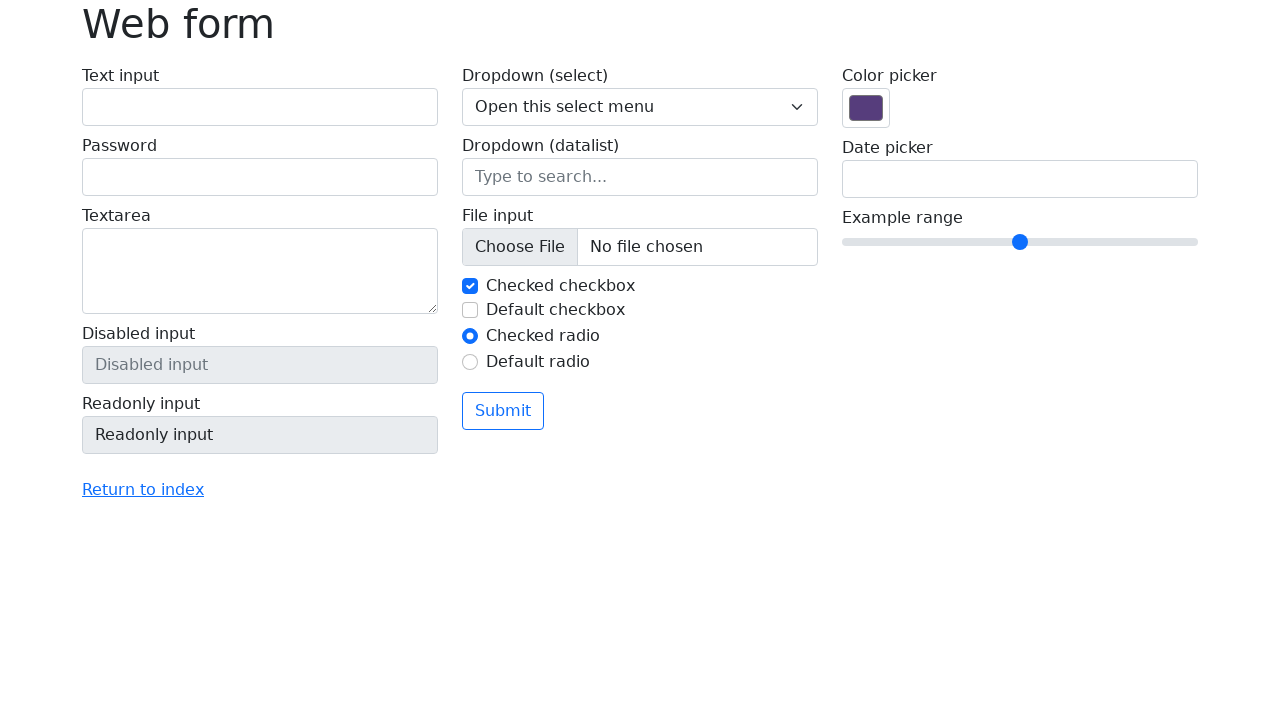

Filled textarea with test message 'Hello, I am an automated test' on textarea[name='my-textarea']
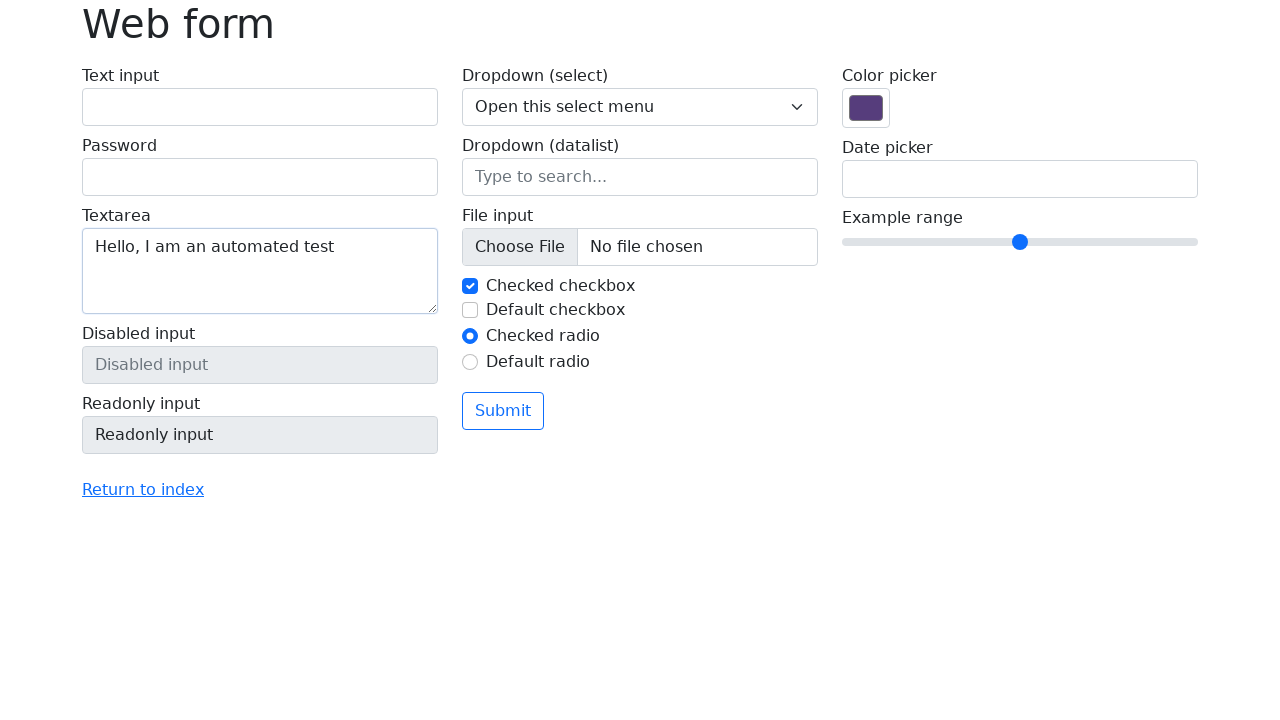

Clicked submit button to submit the form at (503, 411) on button
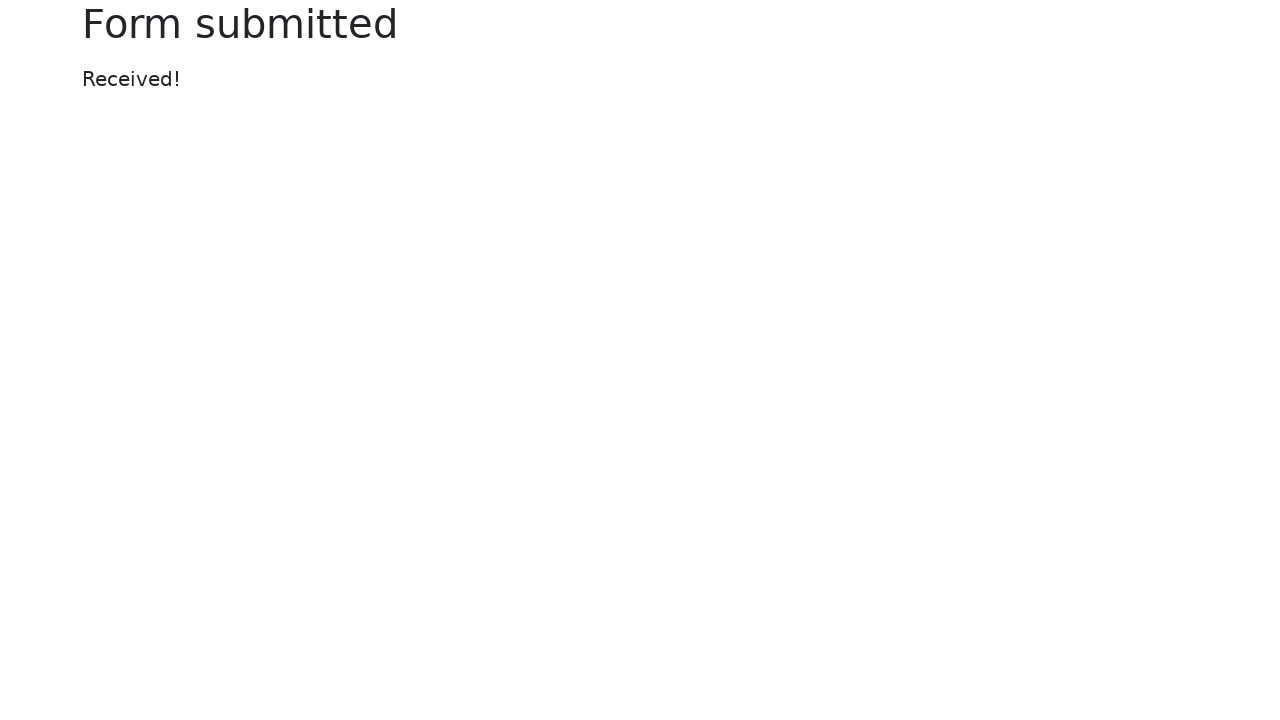

Form submission confirmation message appeared
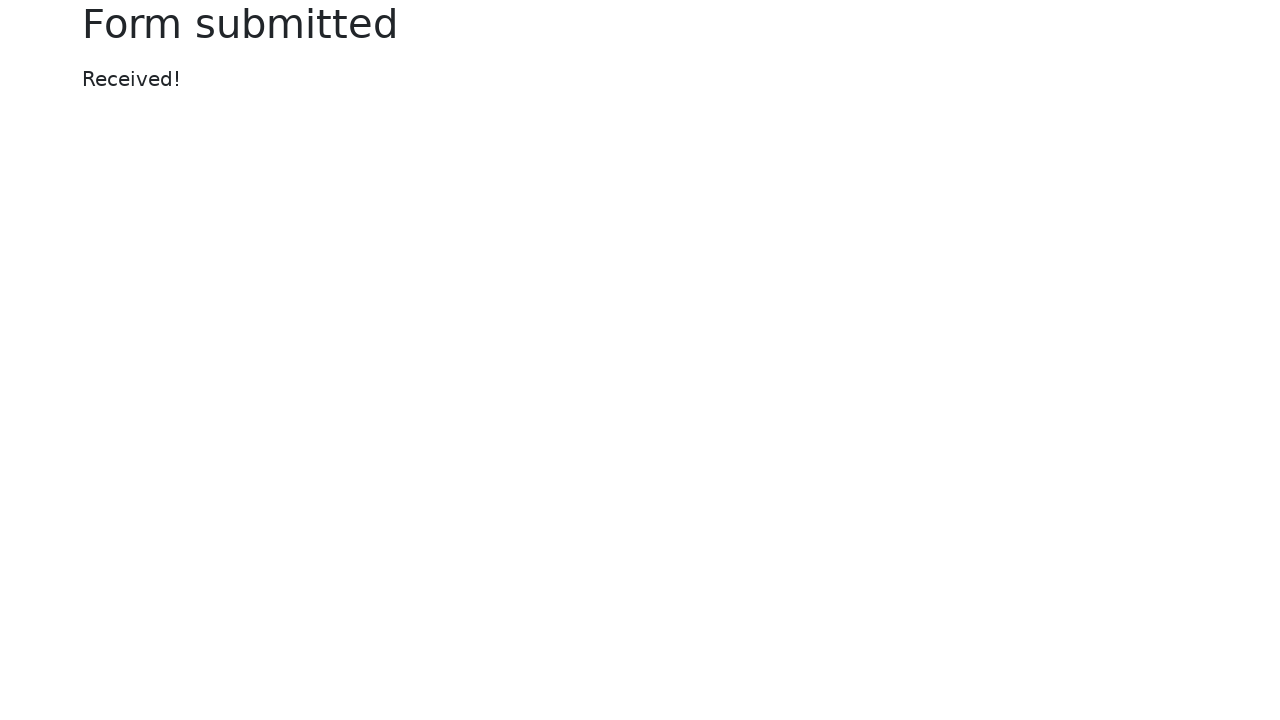

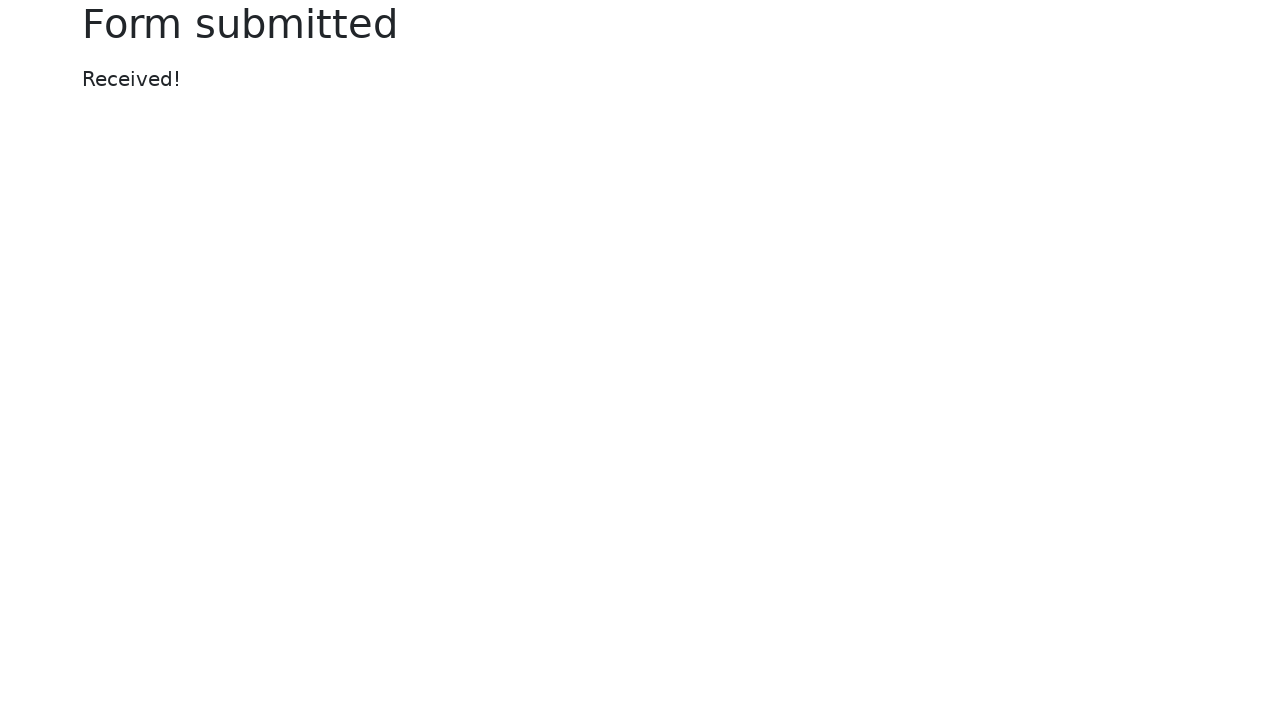